Navigates to Google signup page and fills in the first name field

Starting URL: https://accounts.google.com/signup

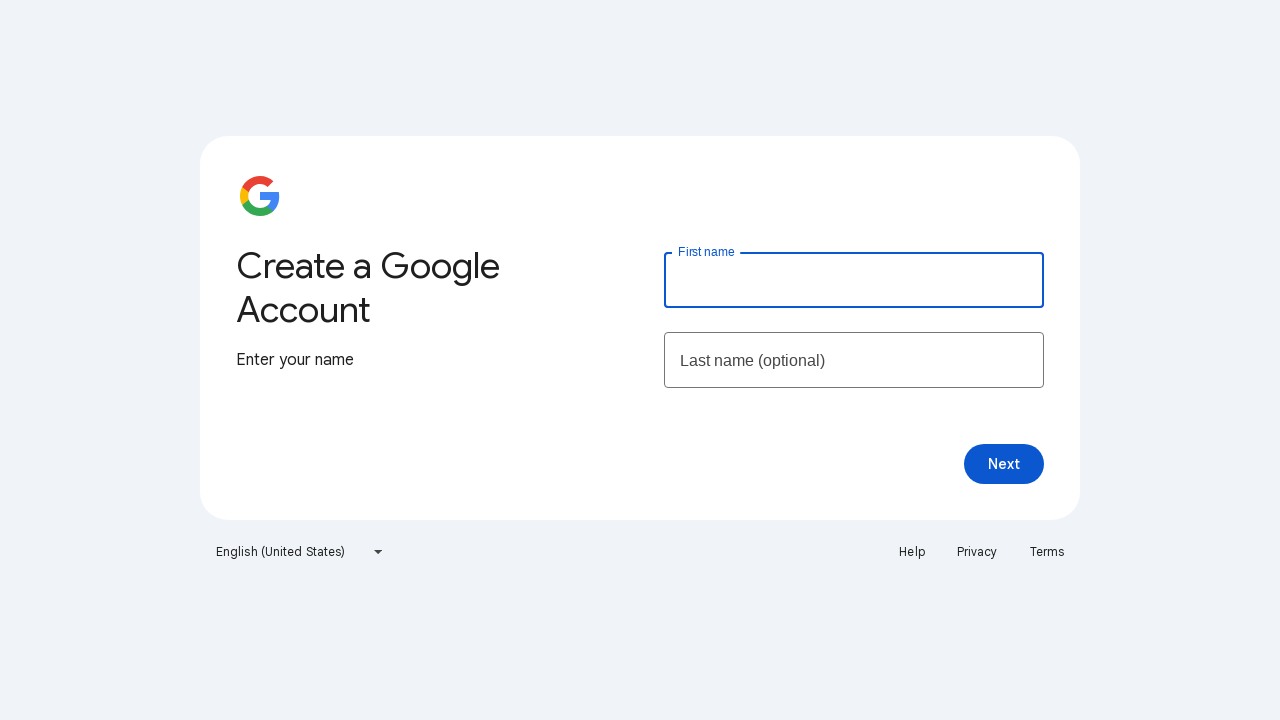

First name field is now visible
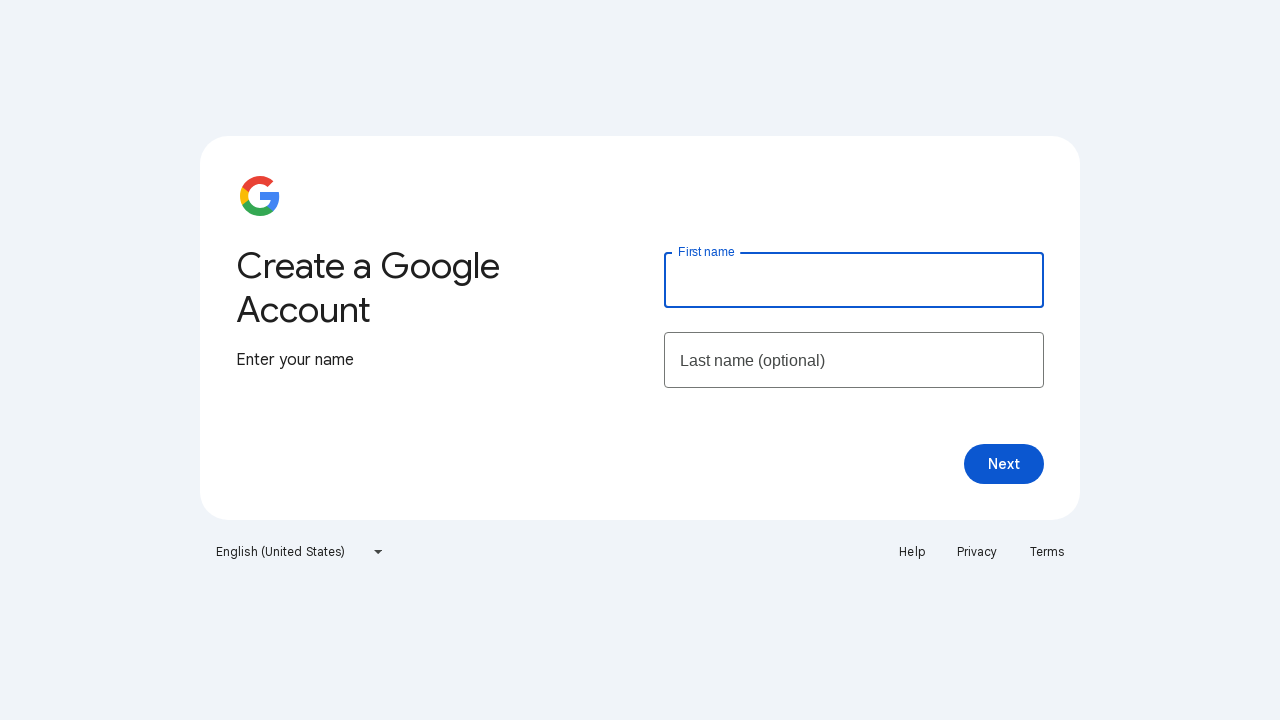

Filled first name field with 'Test' on input[name='firstName']
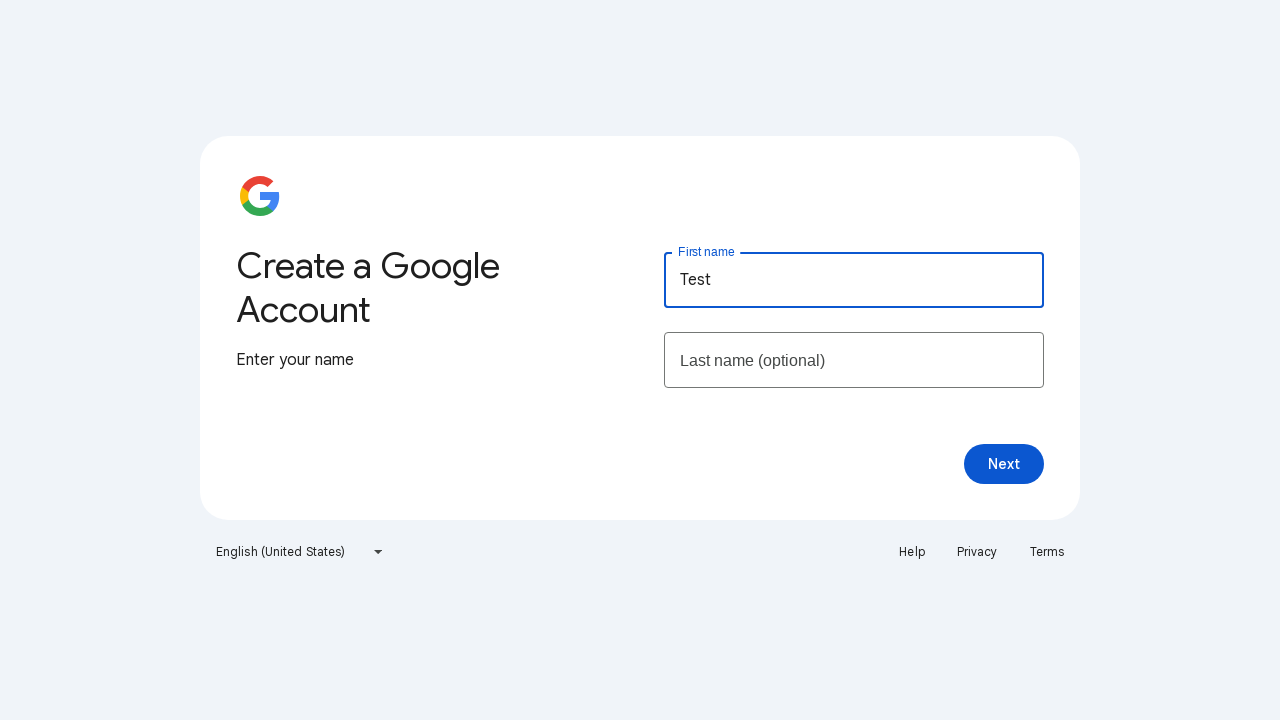

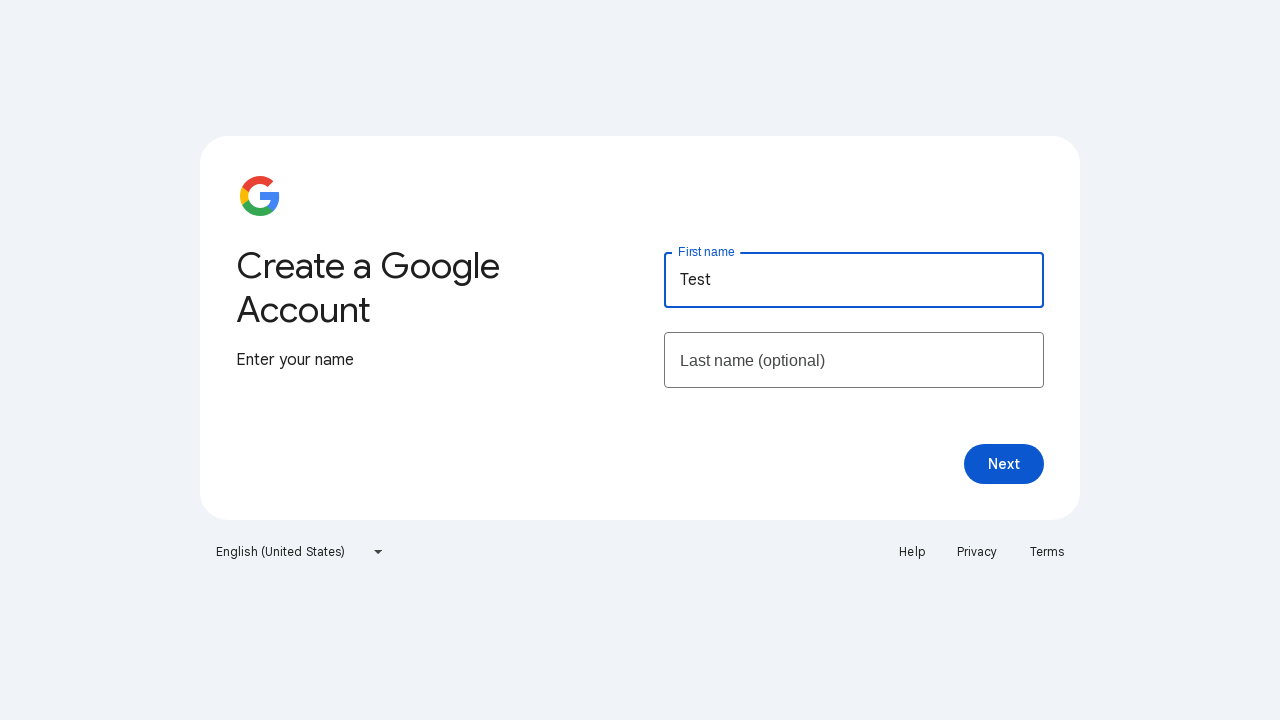